Interacts with the bottom menu section of Nike homepage by hovering over menu items and scrolling to reveal footer content

Starting URL: https://nike.com/

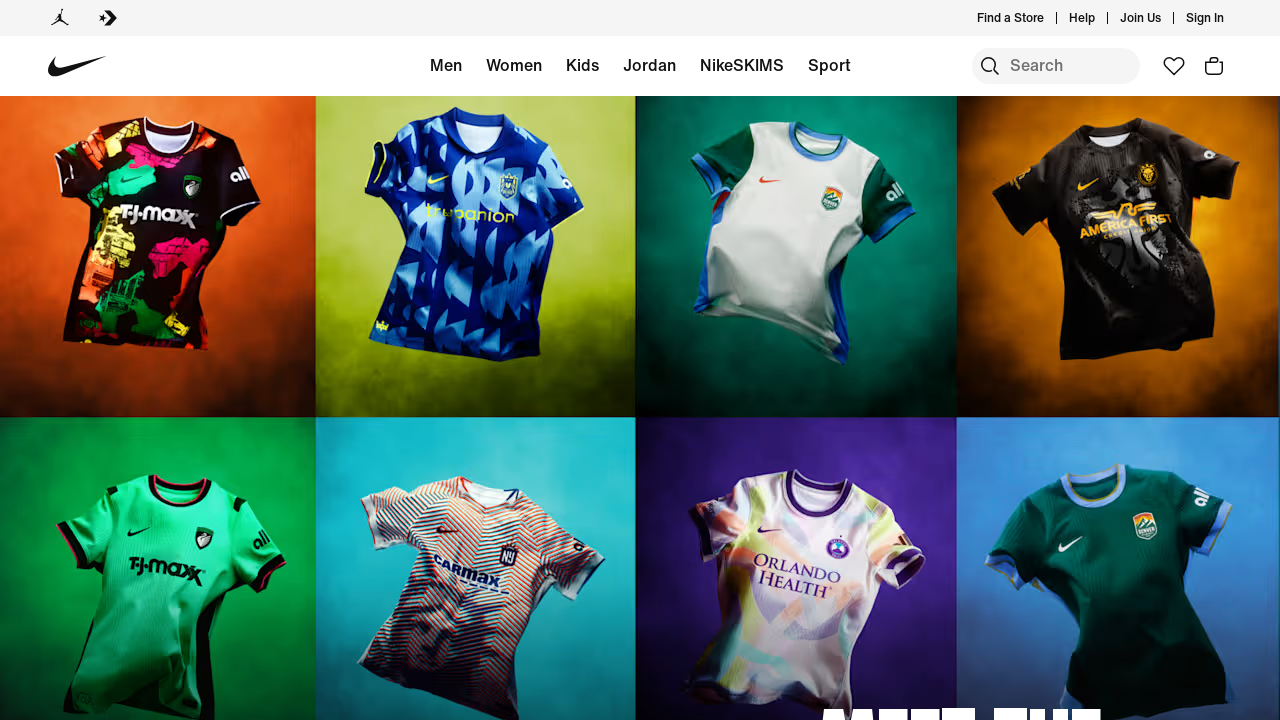

Waited for page DOM content to load
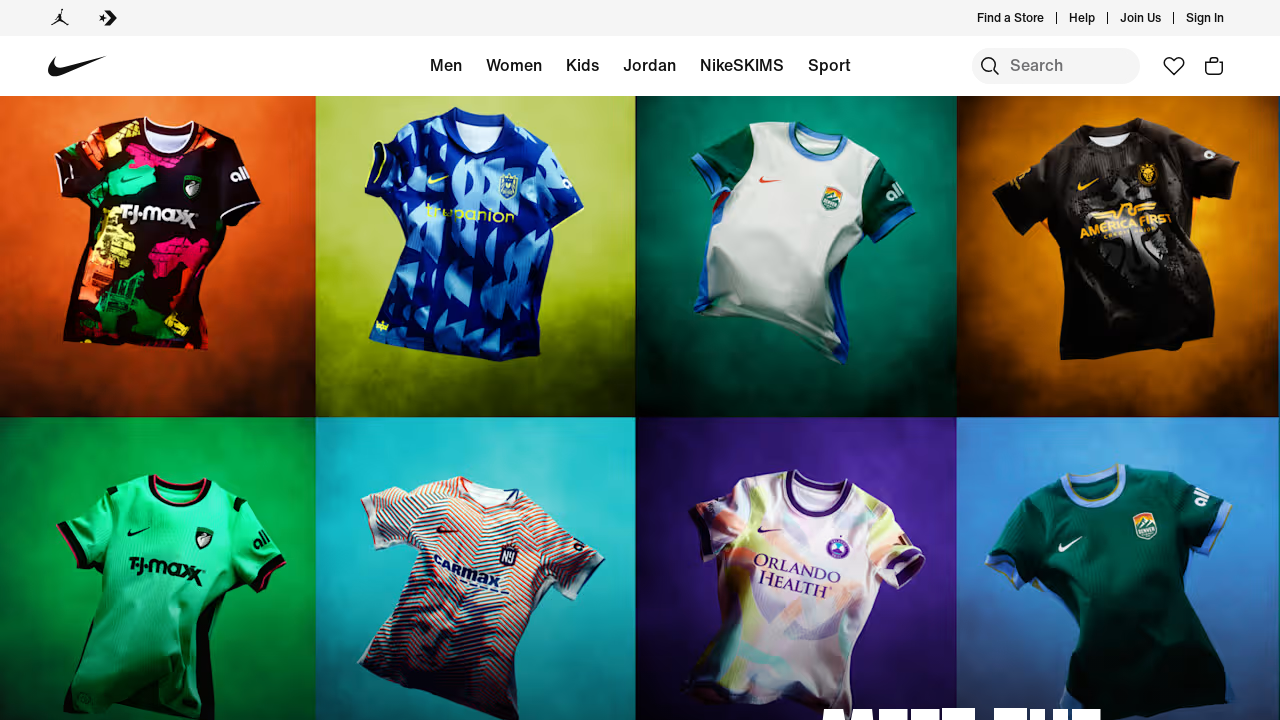

Waited 2 seconds for page to fully render
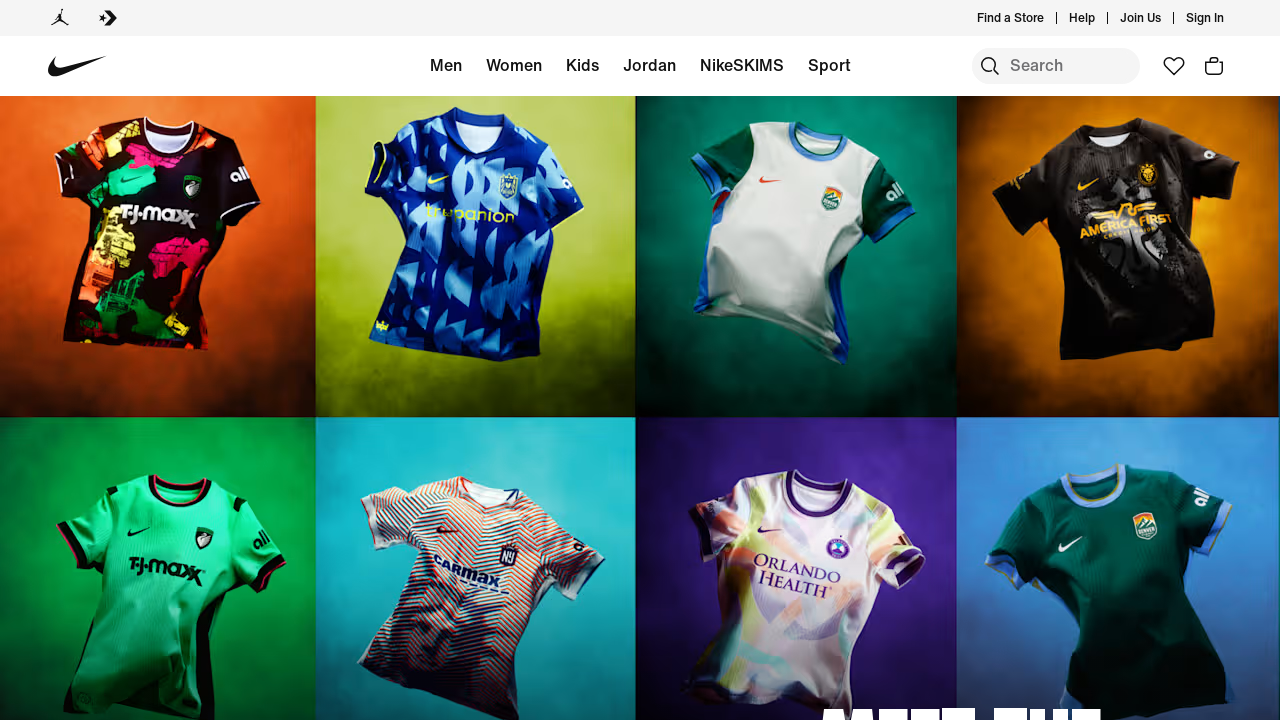

Located Vomero product category link
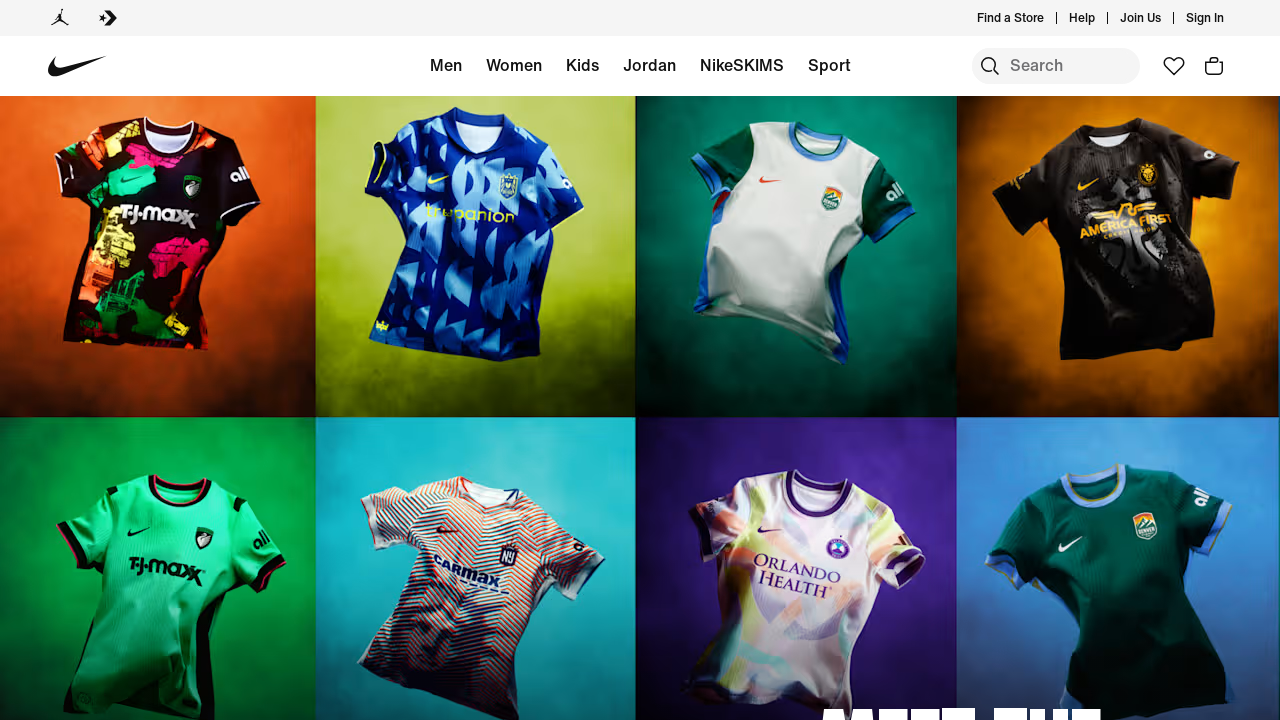

Hovered over Vomero link to reveal submenu at (230, 361) on internal:text="Vomero"s >> nth=0
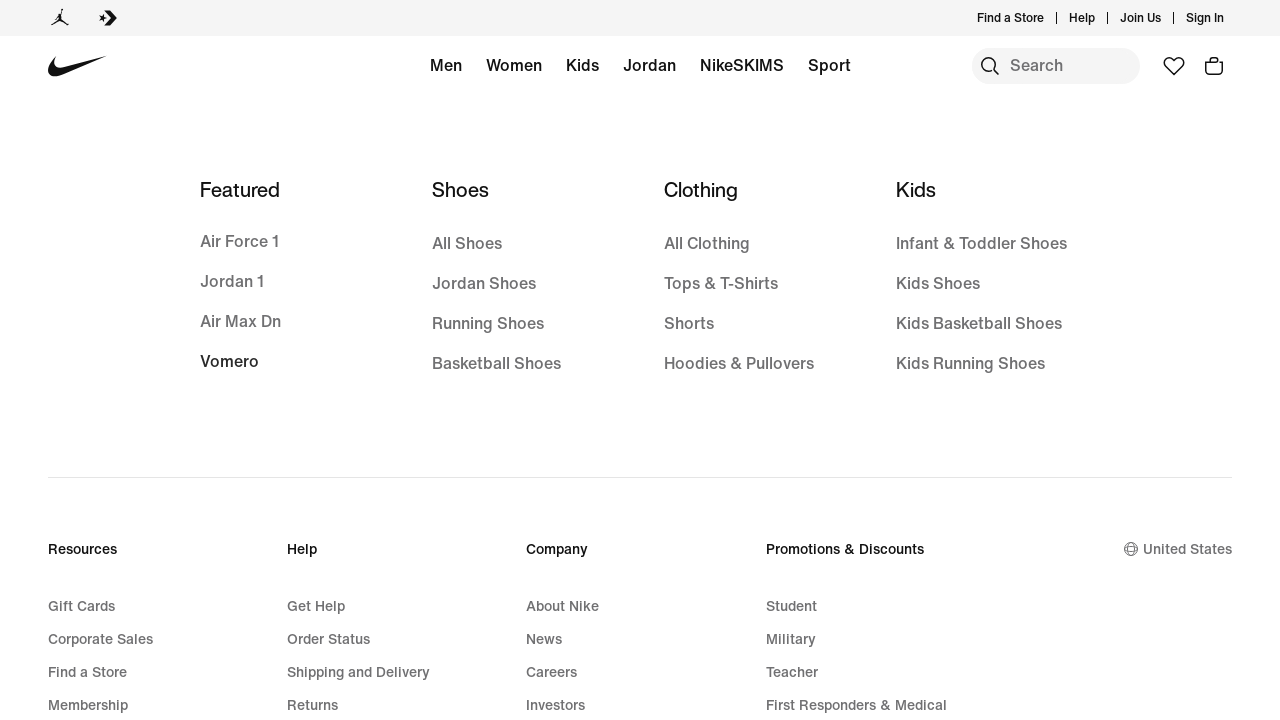

Waited 2 seconds after hovering over Vomero
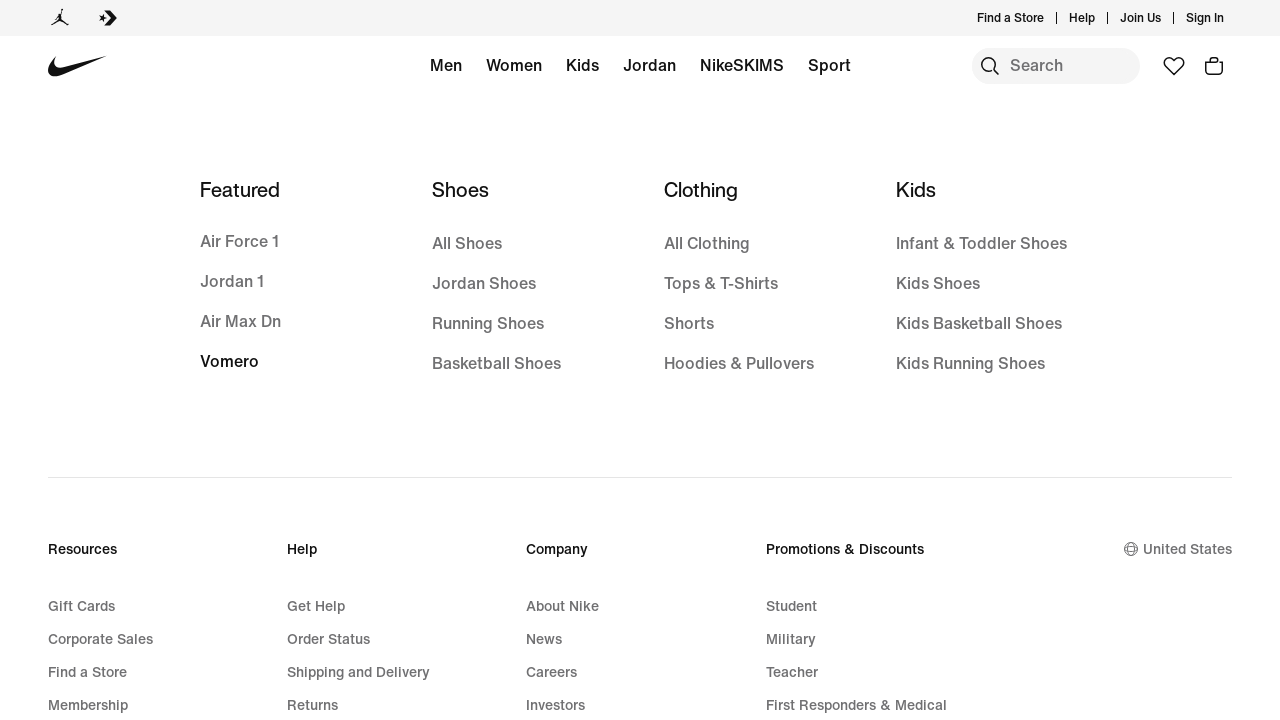

Scrolled down 250 pixels to reveal bottom content
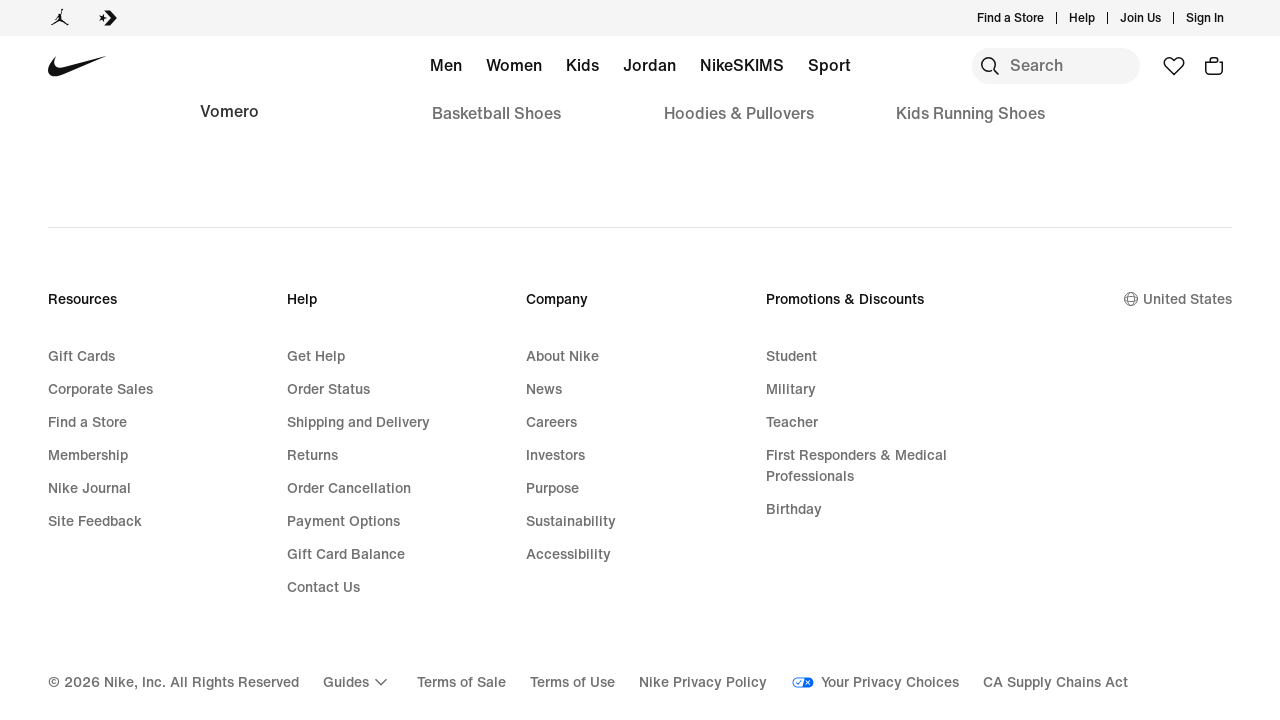

Waited 2 seconds after scrolling down
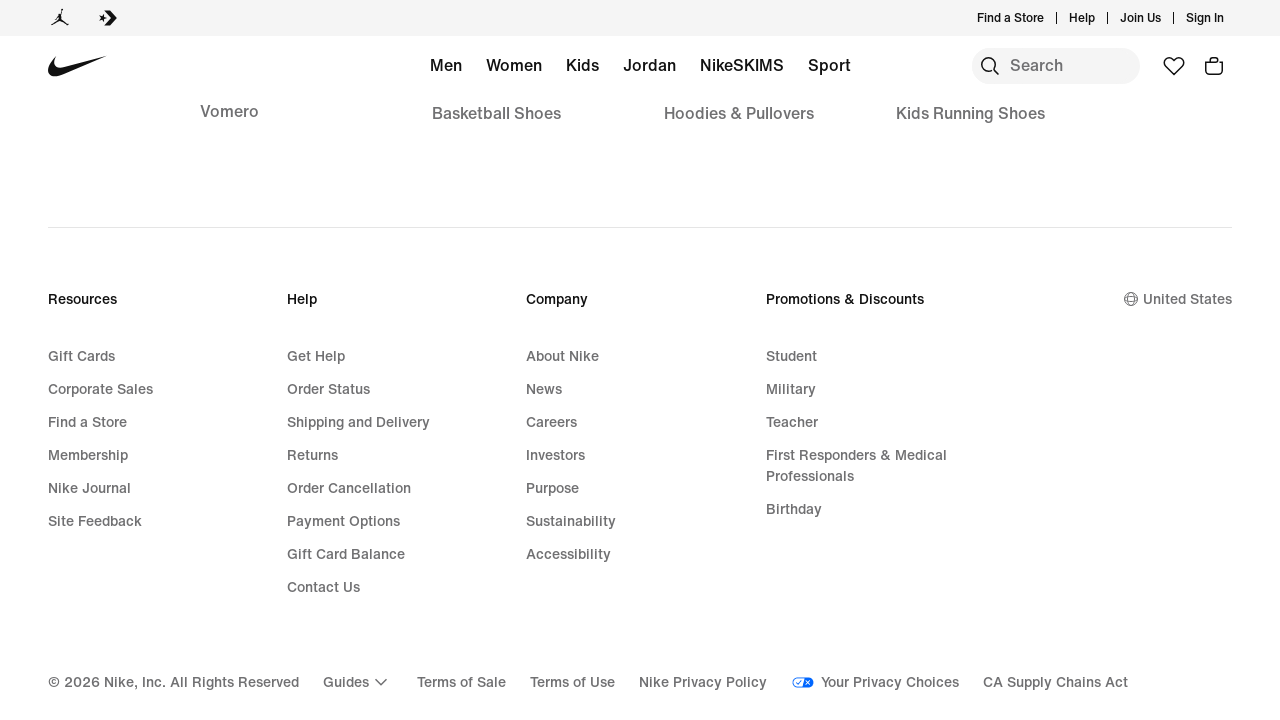

Scrolled to footer at bottom of page
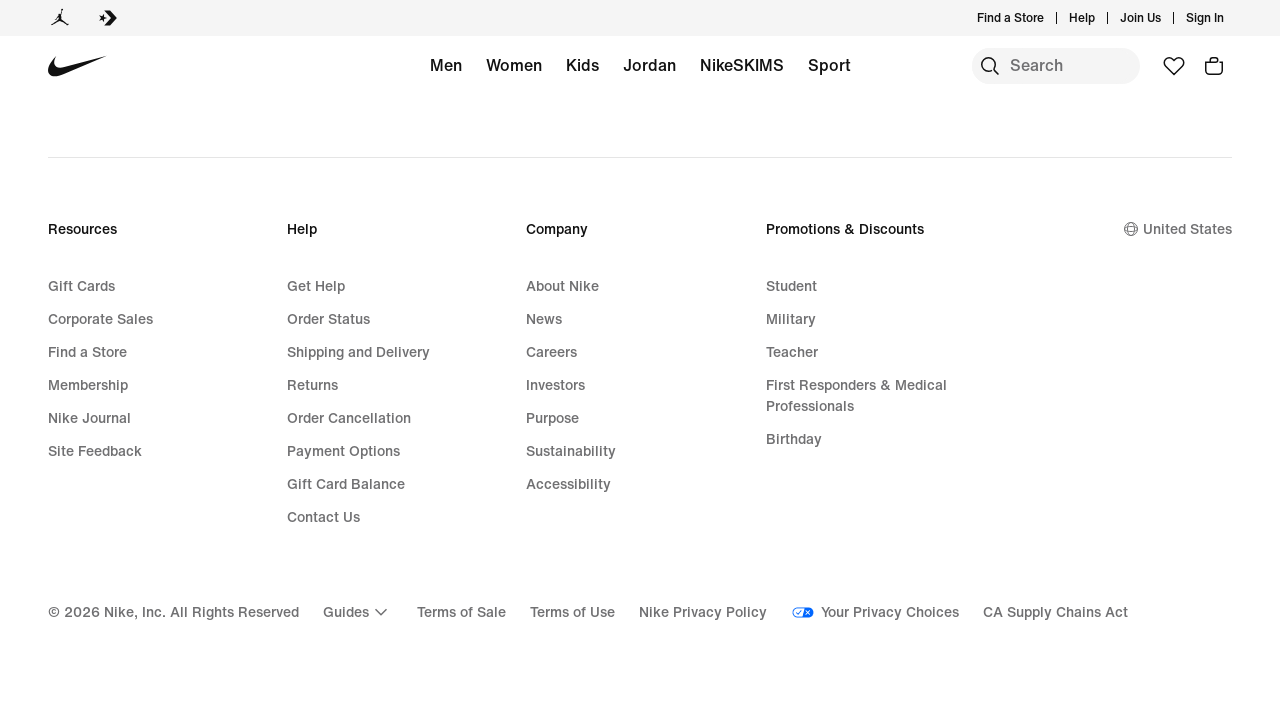

Waited 1 second for footer to fully display
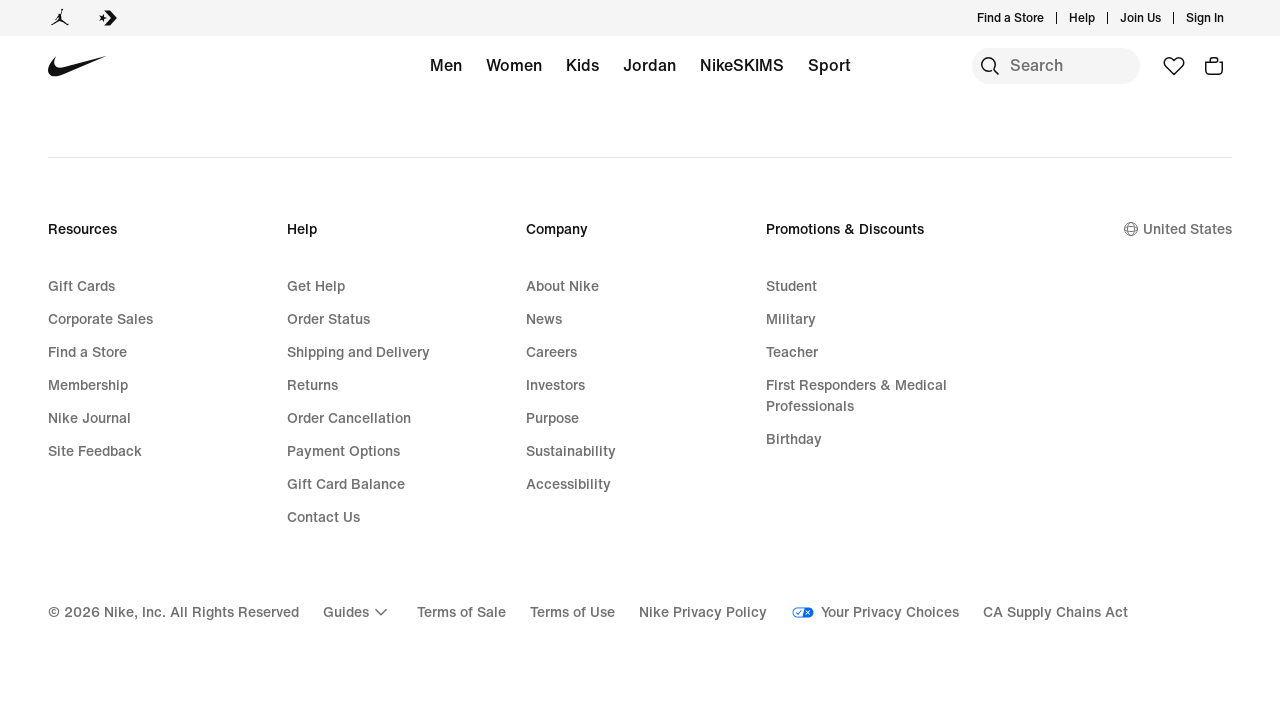

Located 'Find A Store' link in footer
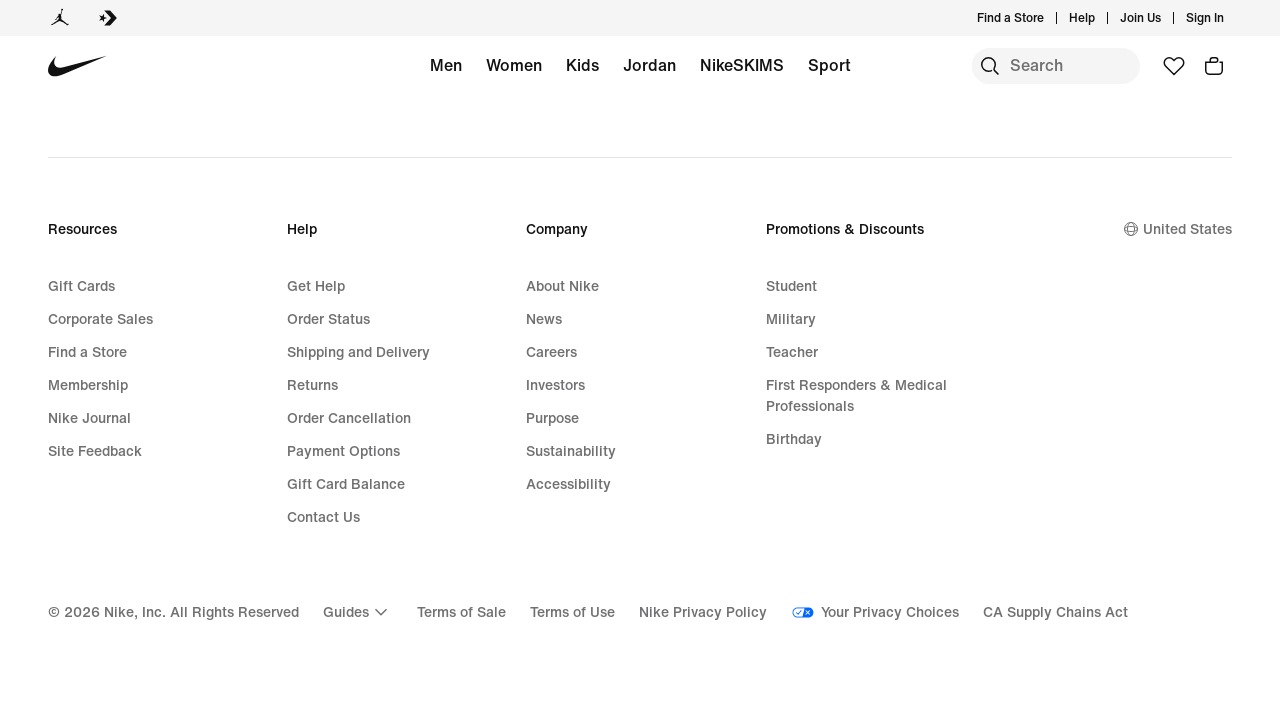

Hovered over 'Find A Store' link in footer at (1010, 18) on internal:text="Find A Store"i >> nth=0
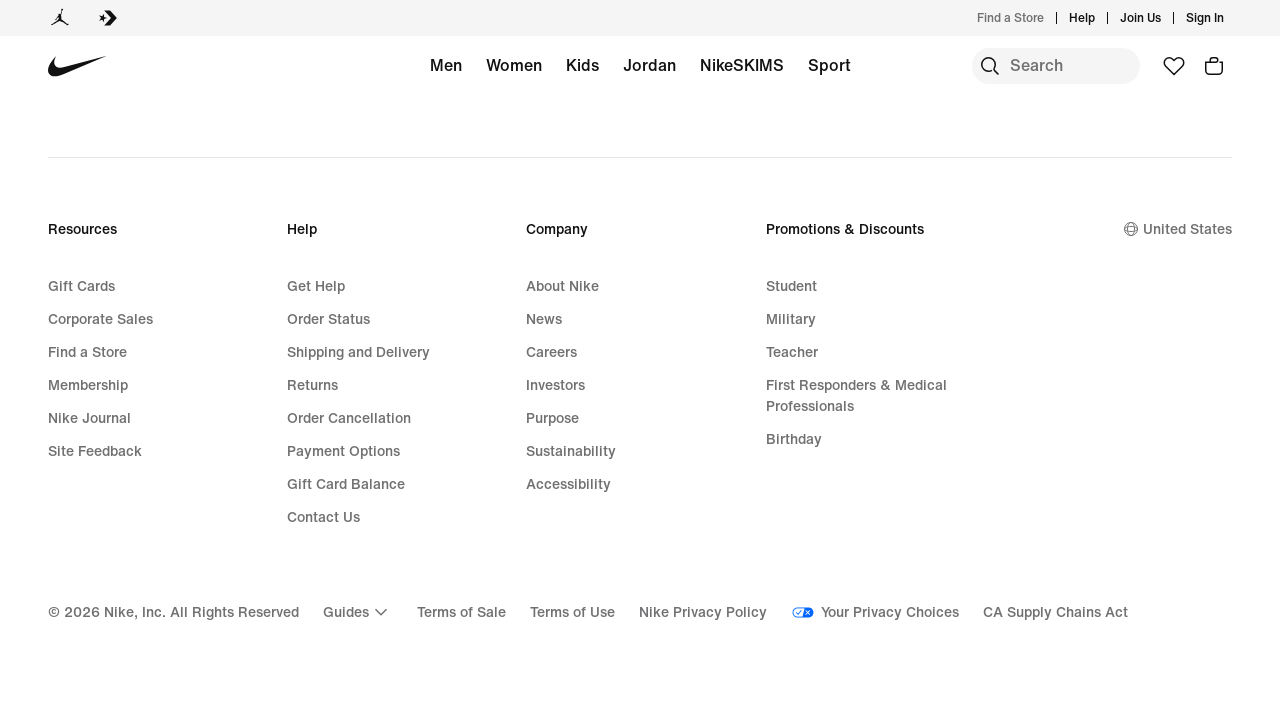

Waited 2 seconds after hovering over 'Find A Store' link
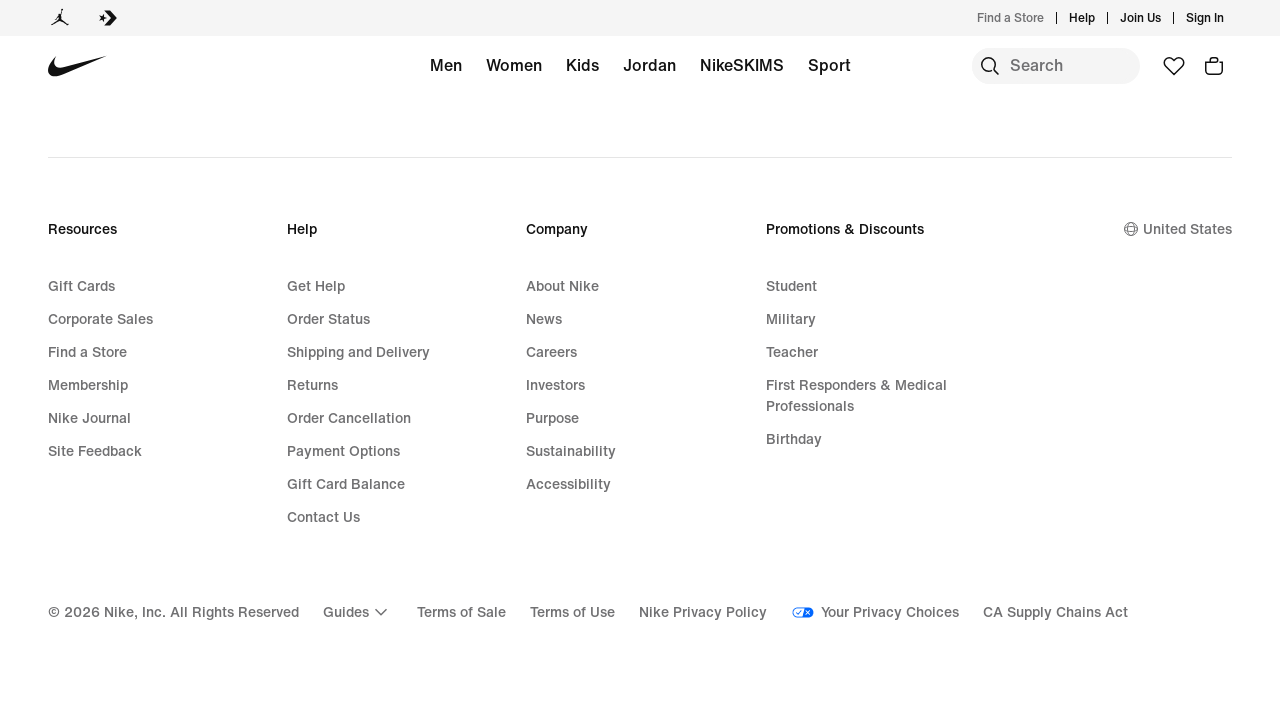

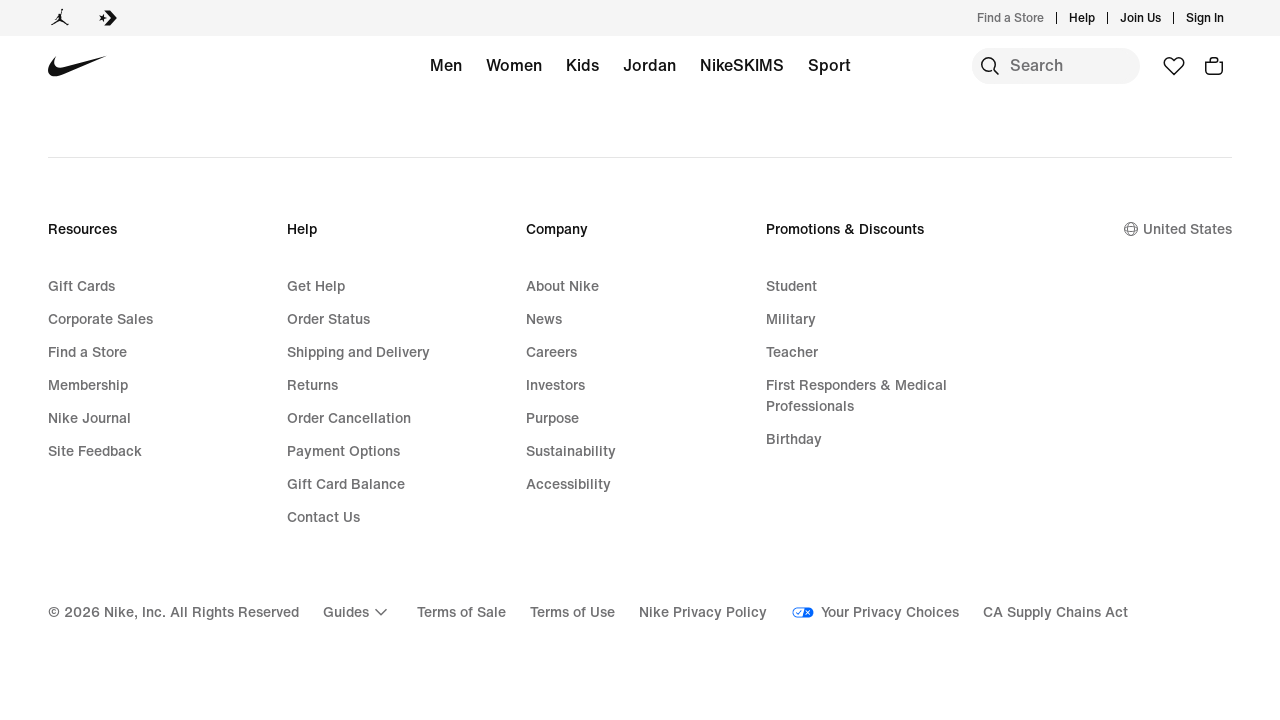